Tests a jQuery combo tree dropdown by clicking to open it and selecting a specific option ("choice 5") from the available choices.

Starting URL: https://jqueryscript.net/demo/Drop-Down-Combo-Tree/

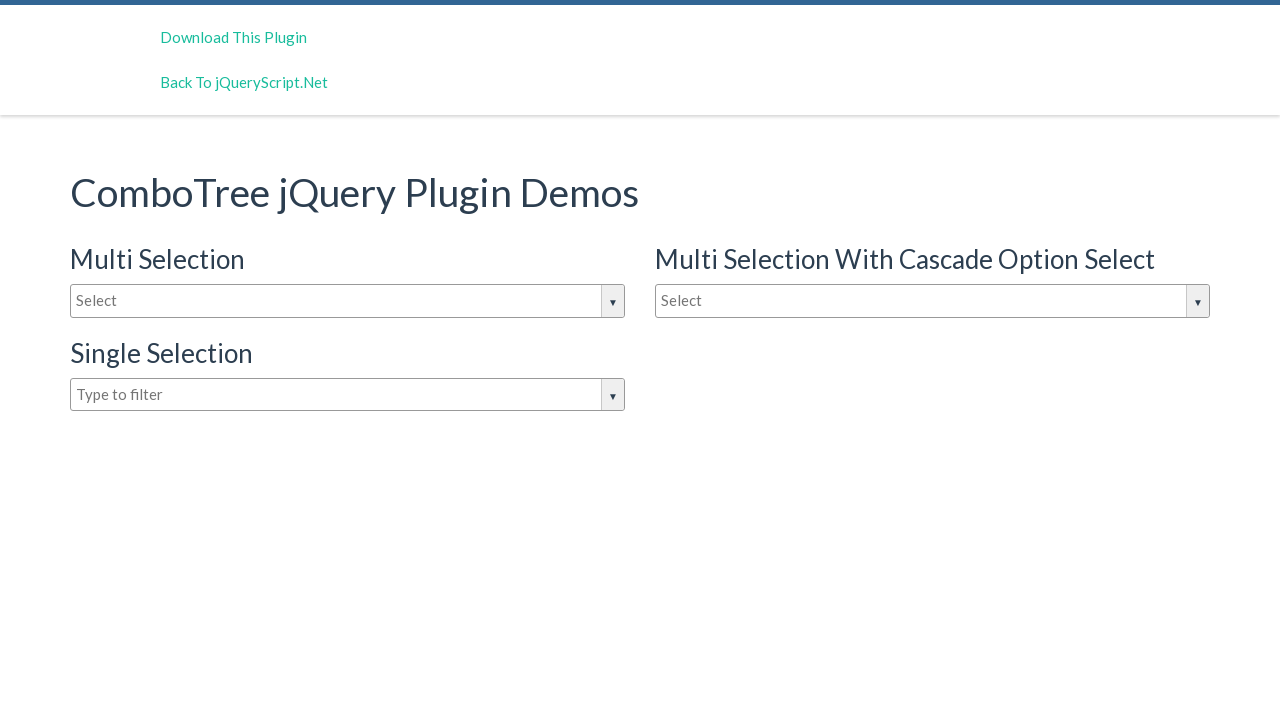

Clicked on input box to open jQuery combo tree dropdown at (348, 301) on #justAnInputBox
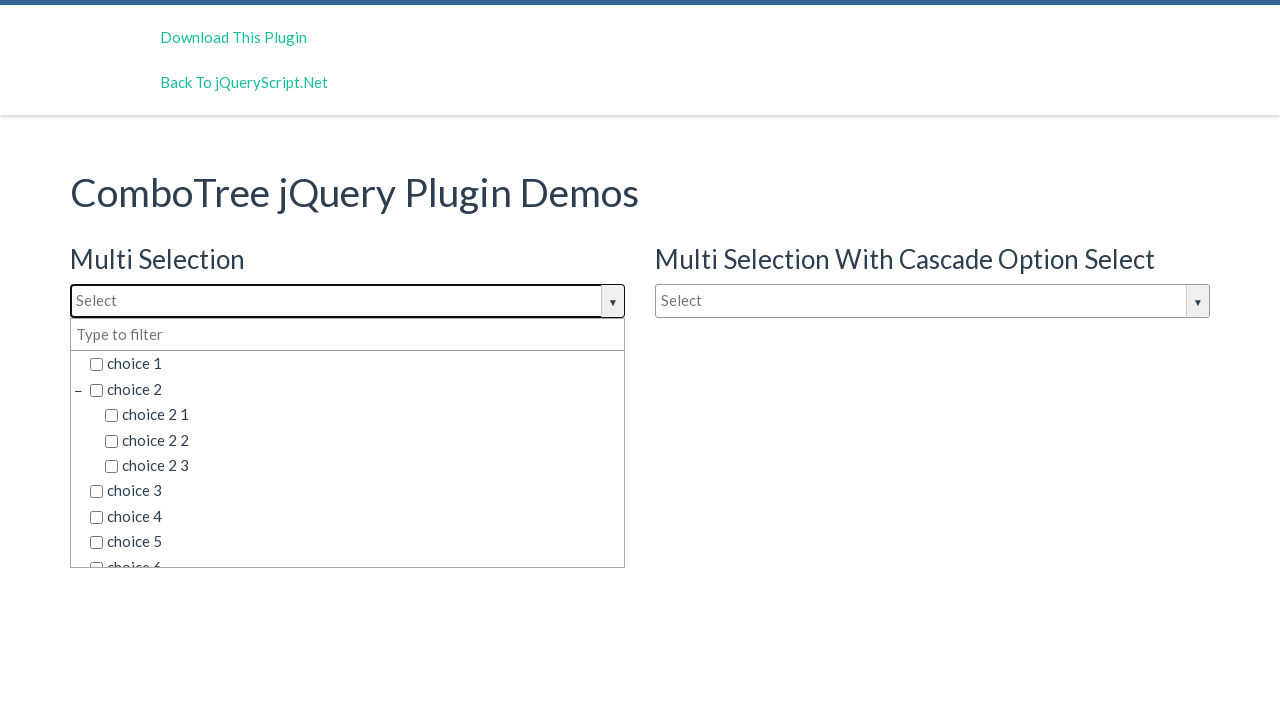

Dropdown items became visible
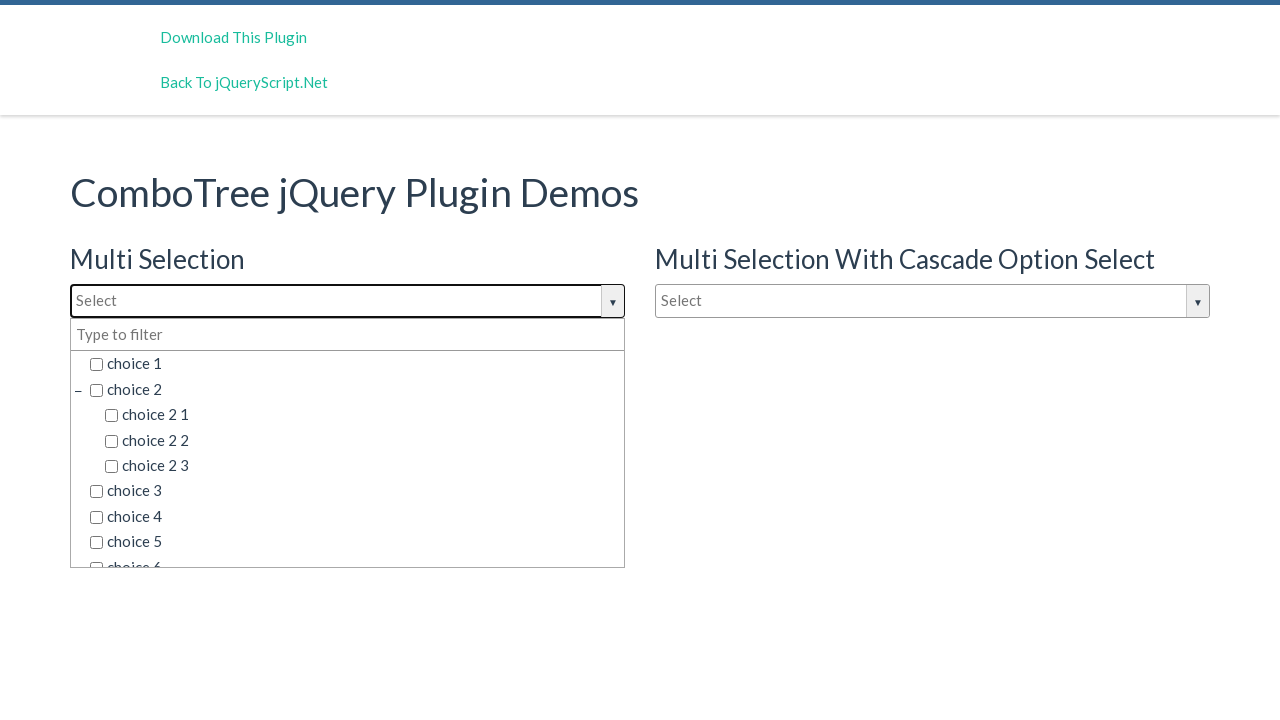

Selected 'choice 5' from dropdown options at (355, 542) on span.comboTreeItemTitle >> nth=7
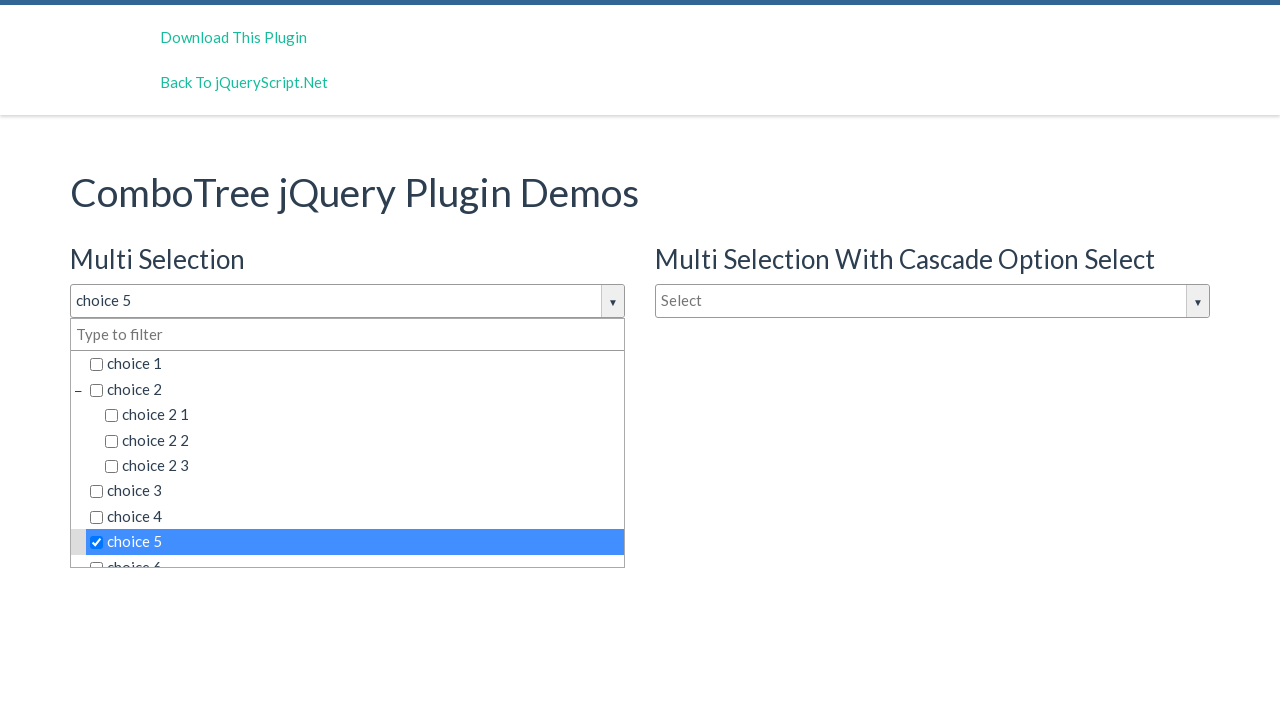

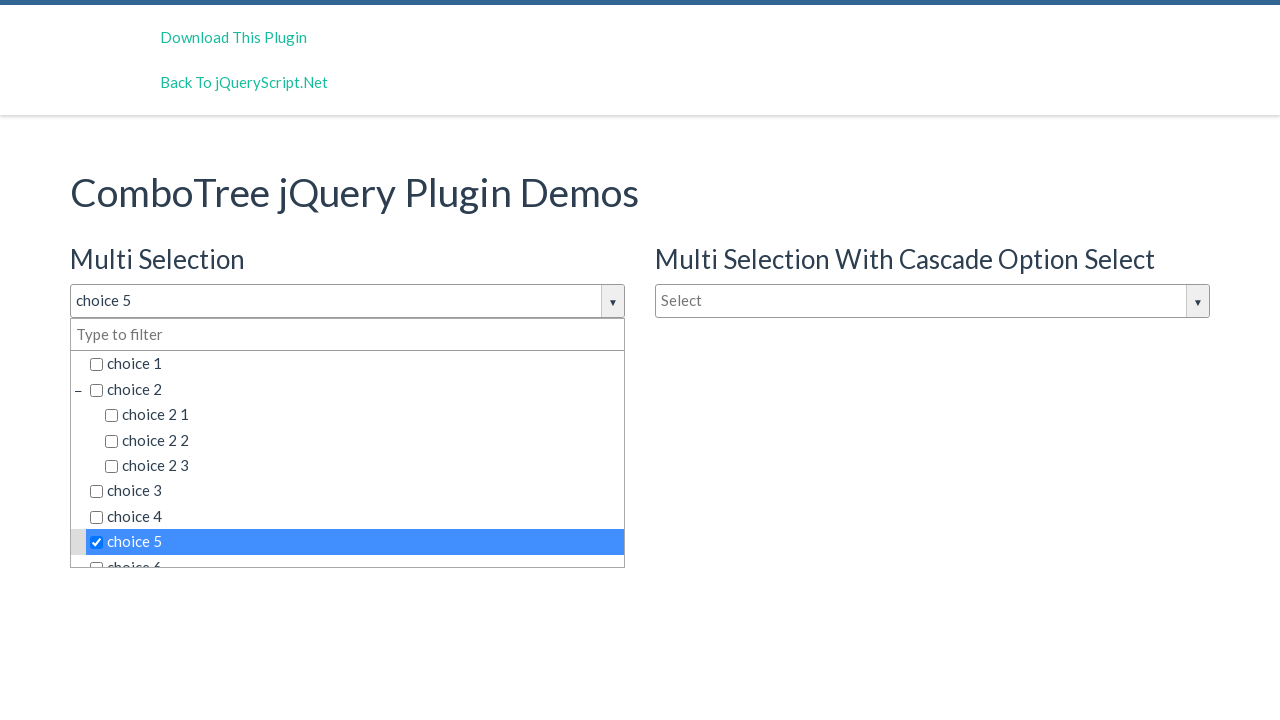